Tests JavaScript prompt alert functionality by clicking a button to trigger a prompt, entering text into the prompt, accepting it, and verifying the result message is displayed.

Starting URL: https://the-internet.herokuapp.com/javascript_alerts

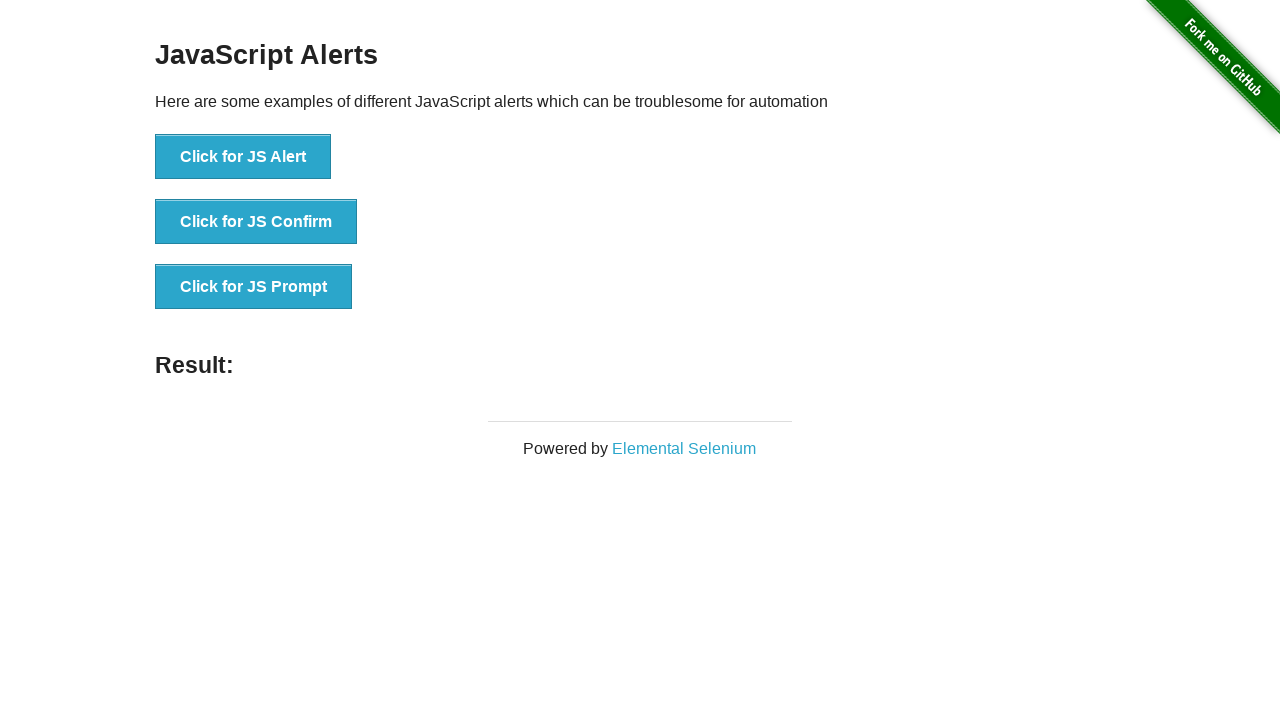

Set up dialog handler to accept prompt with text 'I am me'
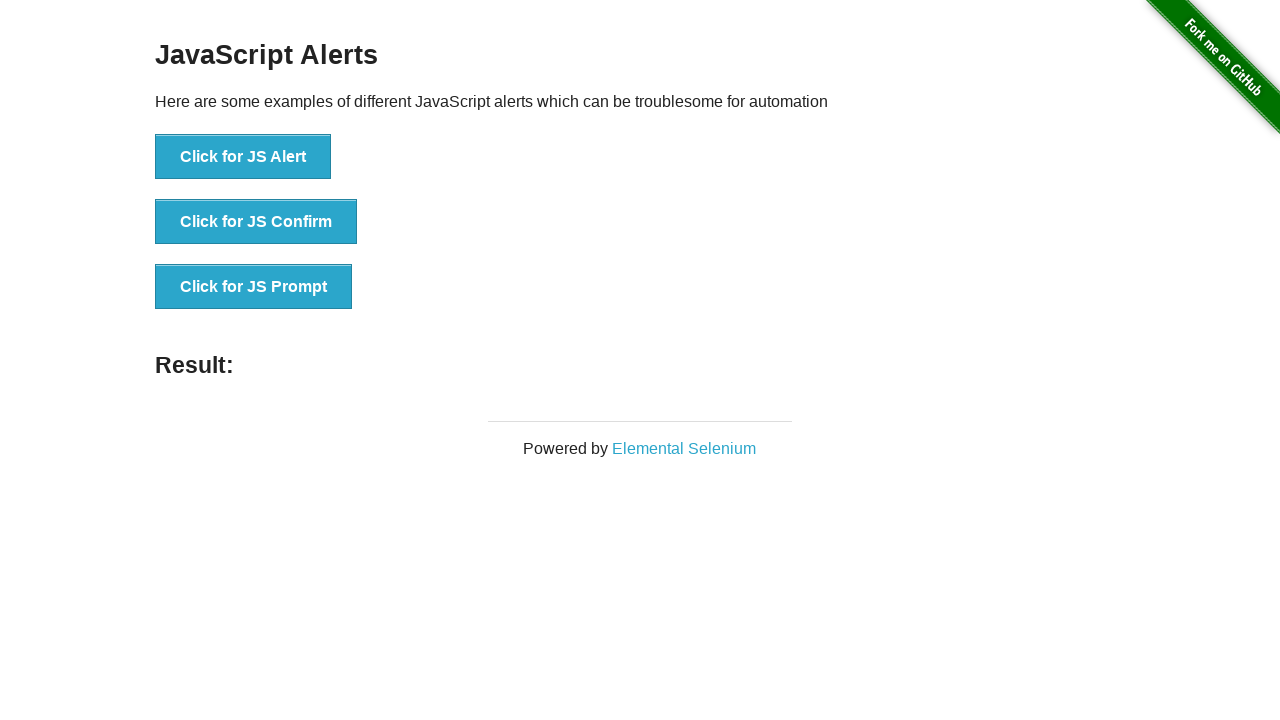

Clicked 'Click for JS Prompt' button to trigger JavaScript prompt alert at (254, 287) on button:has-text('Click for JS Prompt')
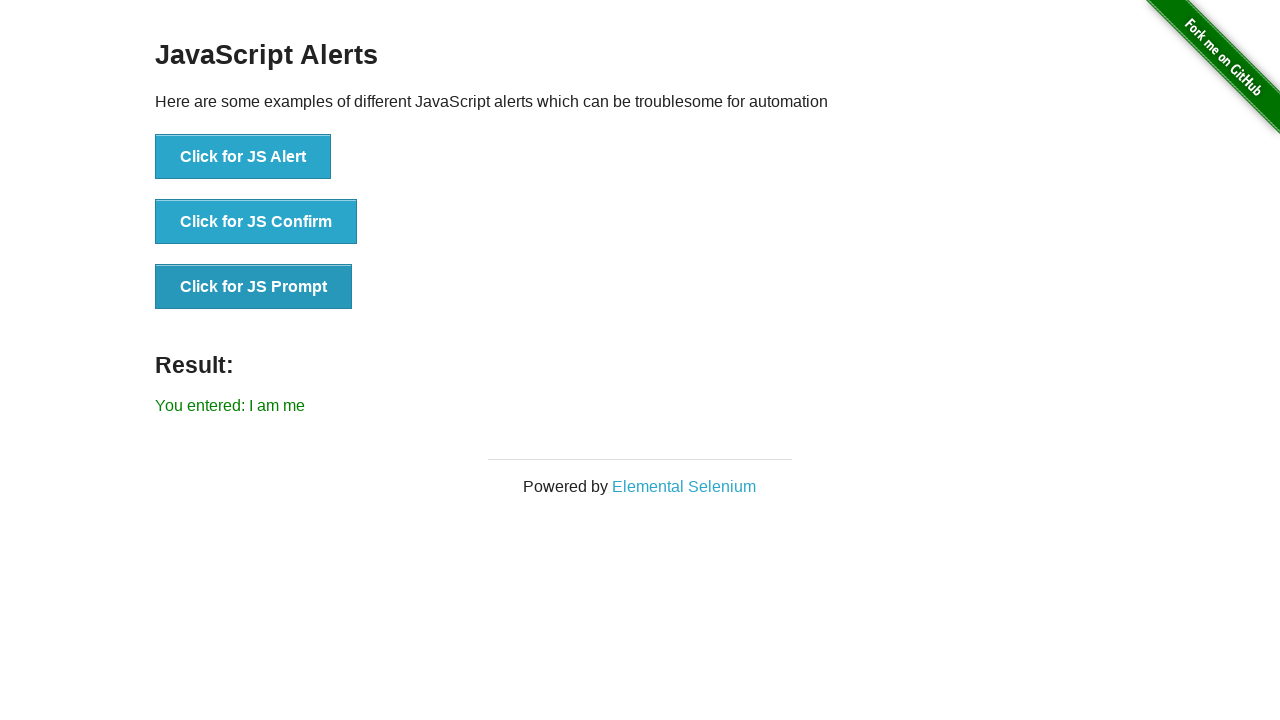

Result message displayed after accepting prompt
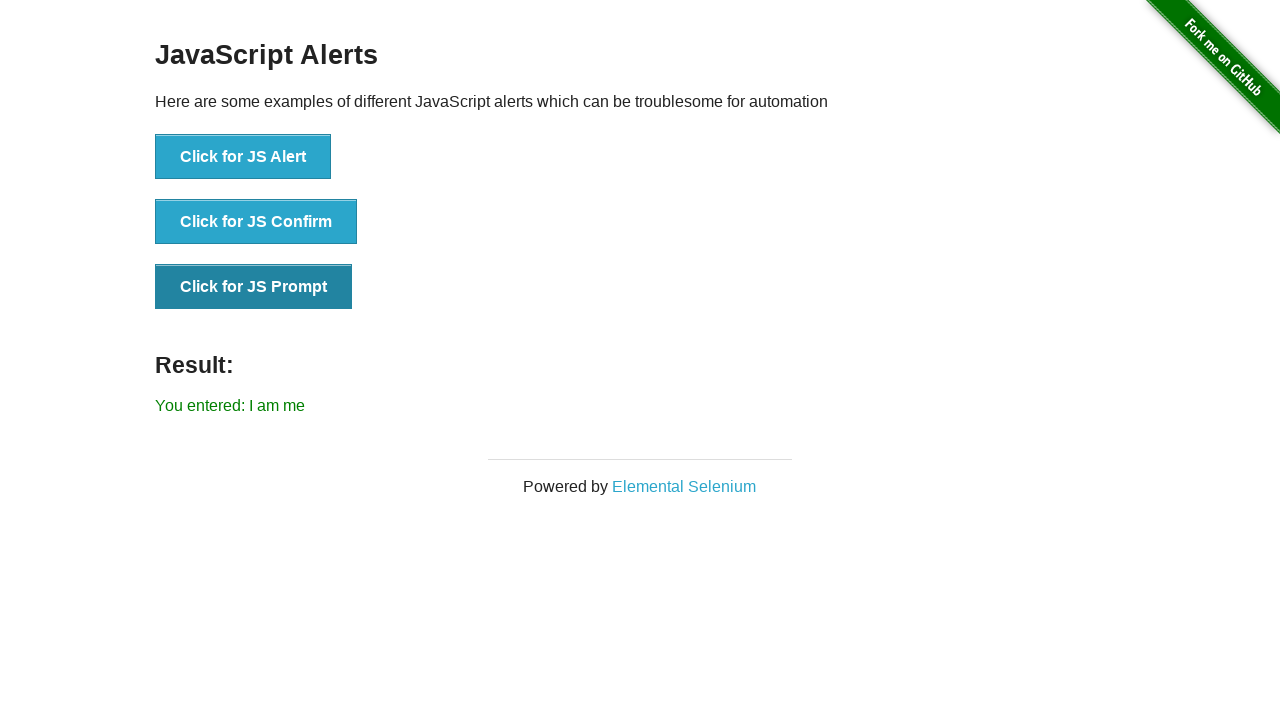

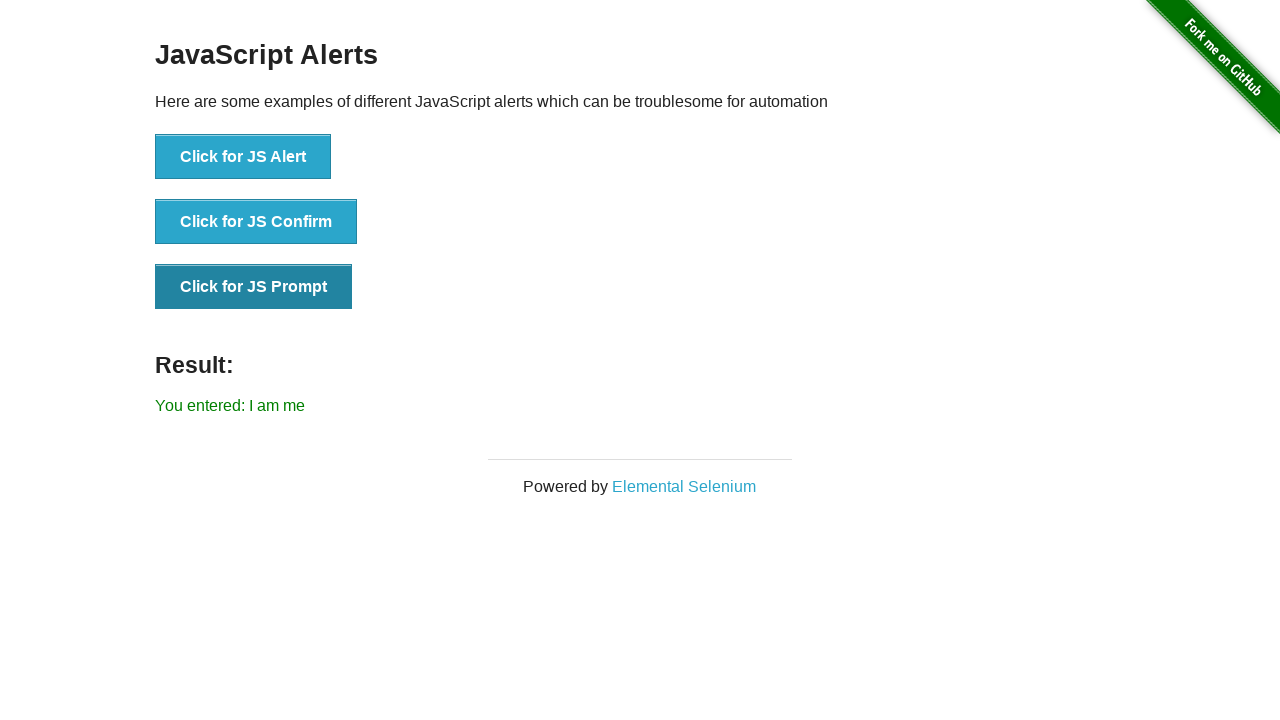